Tests different types of JavaScript alerts (simple, confirm, and prompt) by triggering them and interacting with their dialogs

Starting URL: https://letcode.in/alert

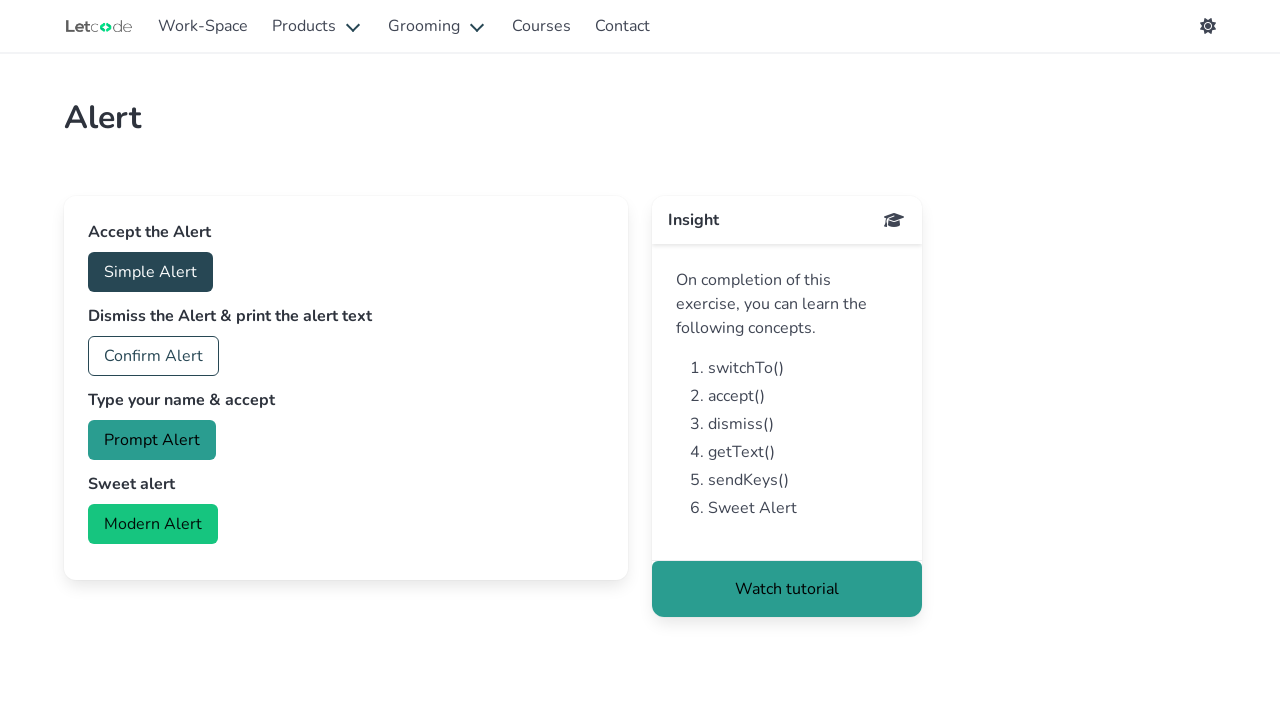

Clicked Simple Alert button to trigger JavaScript alert at (150, 272) on button:has-text('Simple Alert')
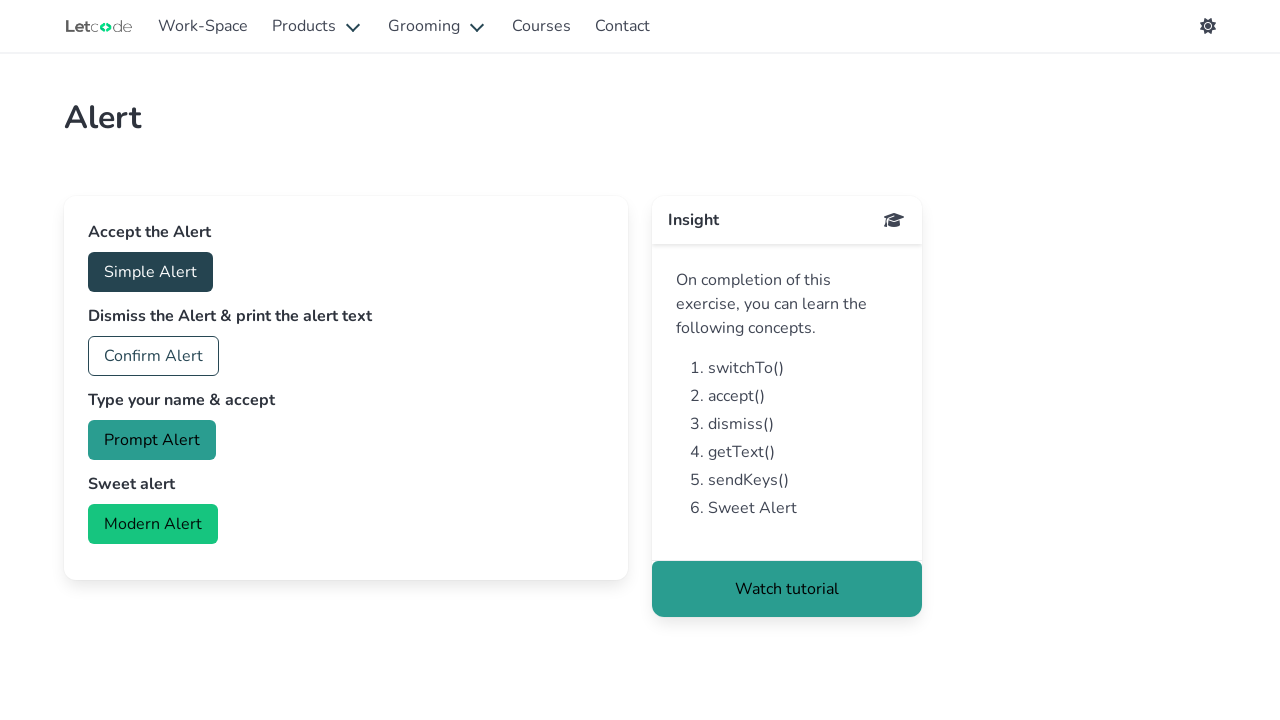

Accepted simple alert dialog
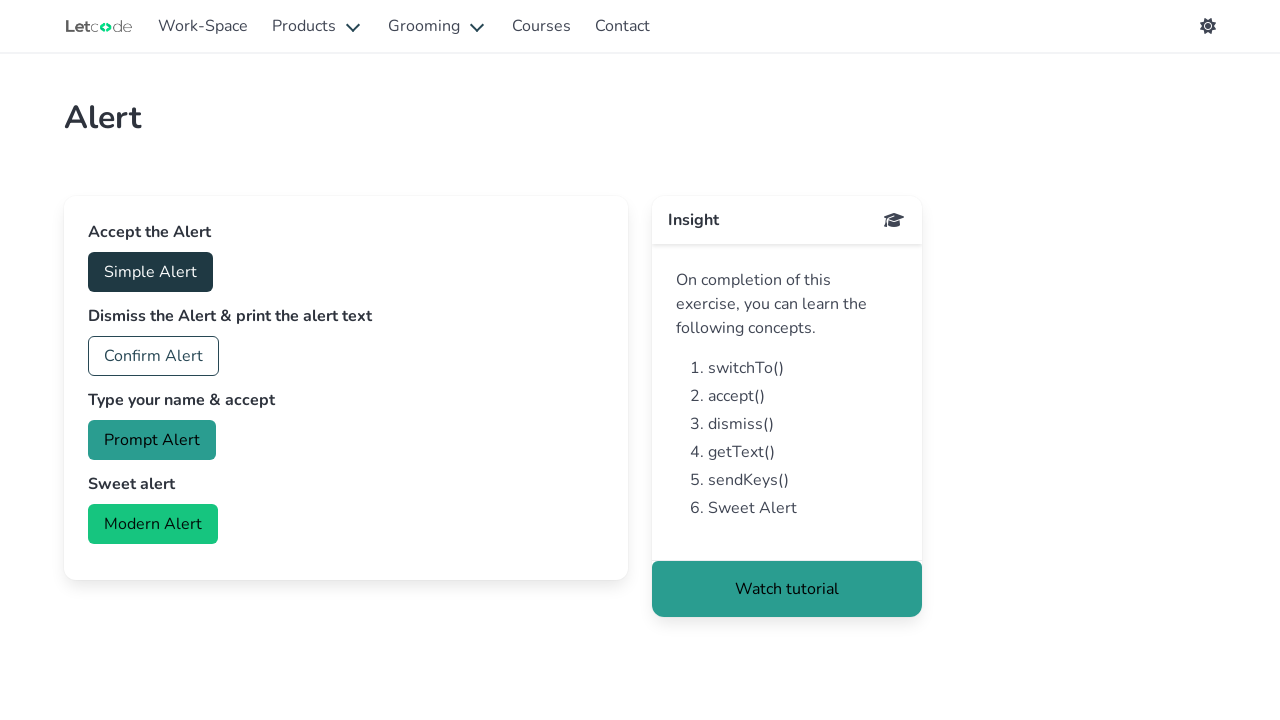

Clicked Confirm Alert button at (154, 356) on #confirm
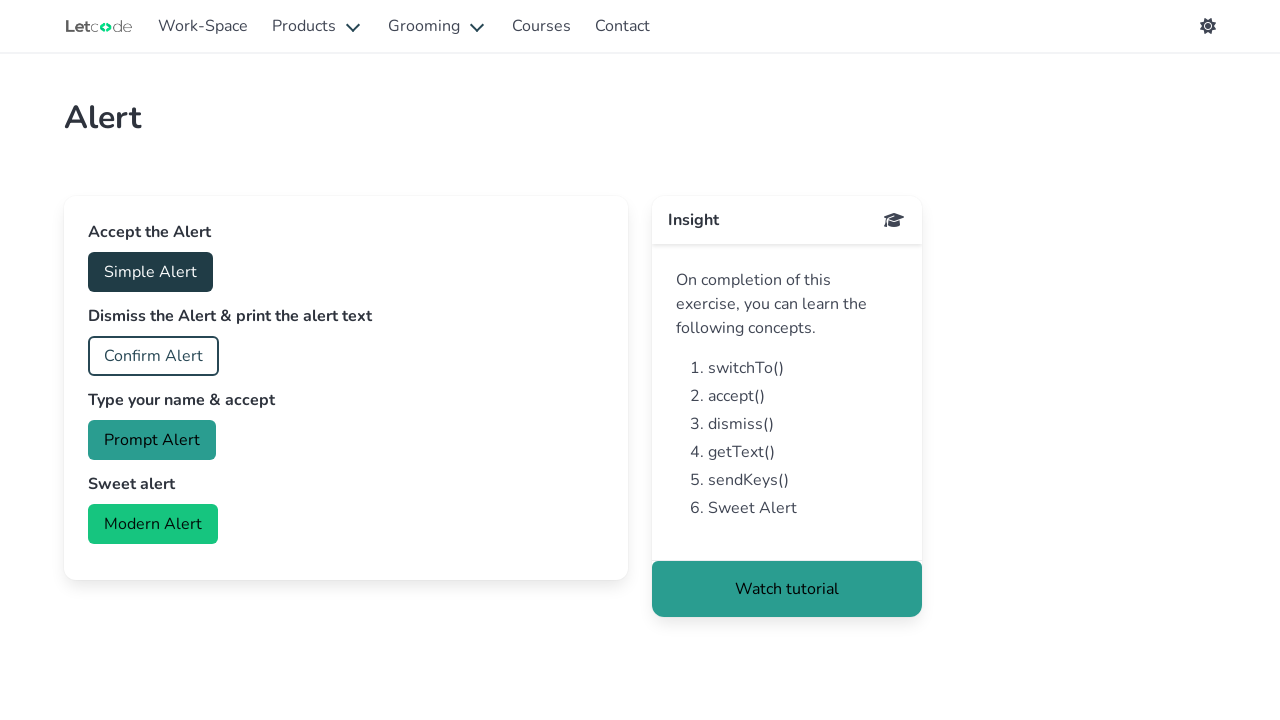

Dismissed confirm alert dialog
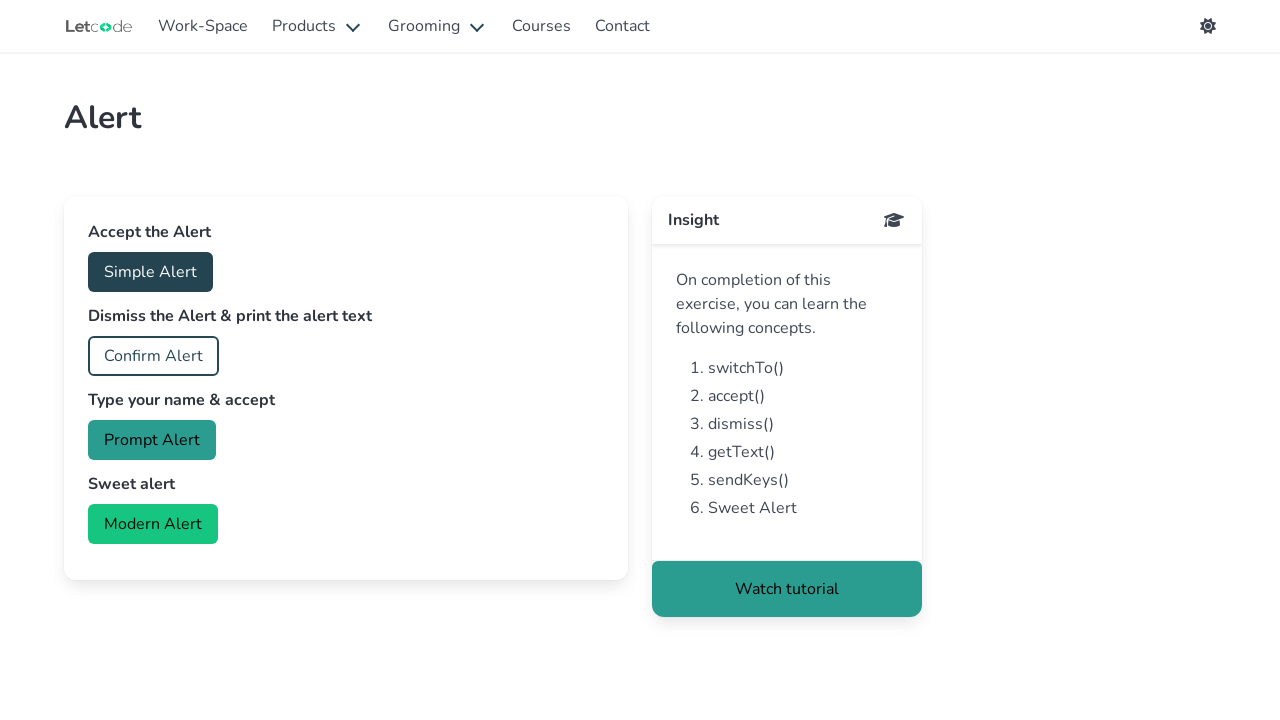

Clicked Prompt Alert button at (152, 440) on #prompt
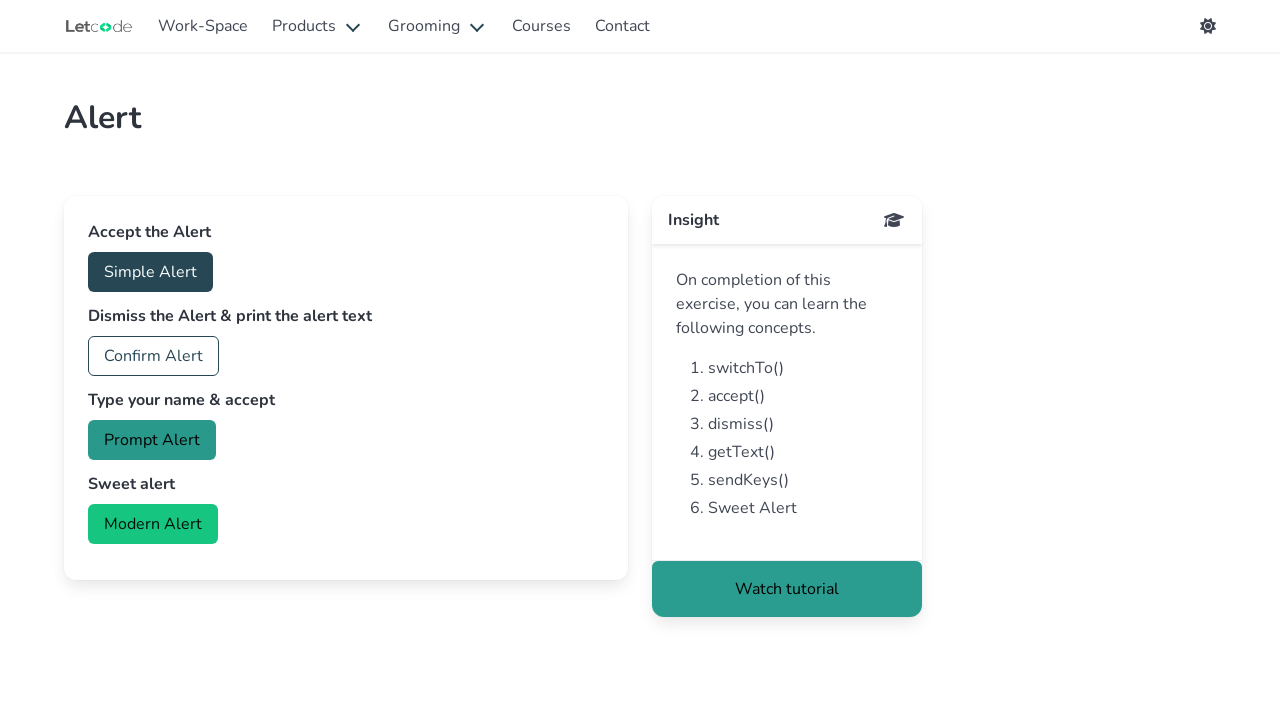

Accepted prompt alert dialog with text 'Logesh'
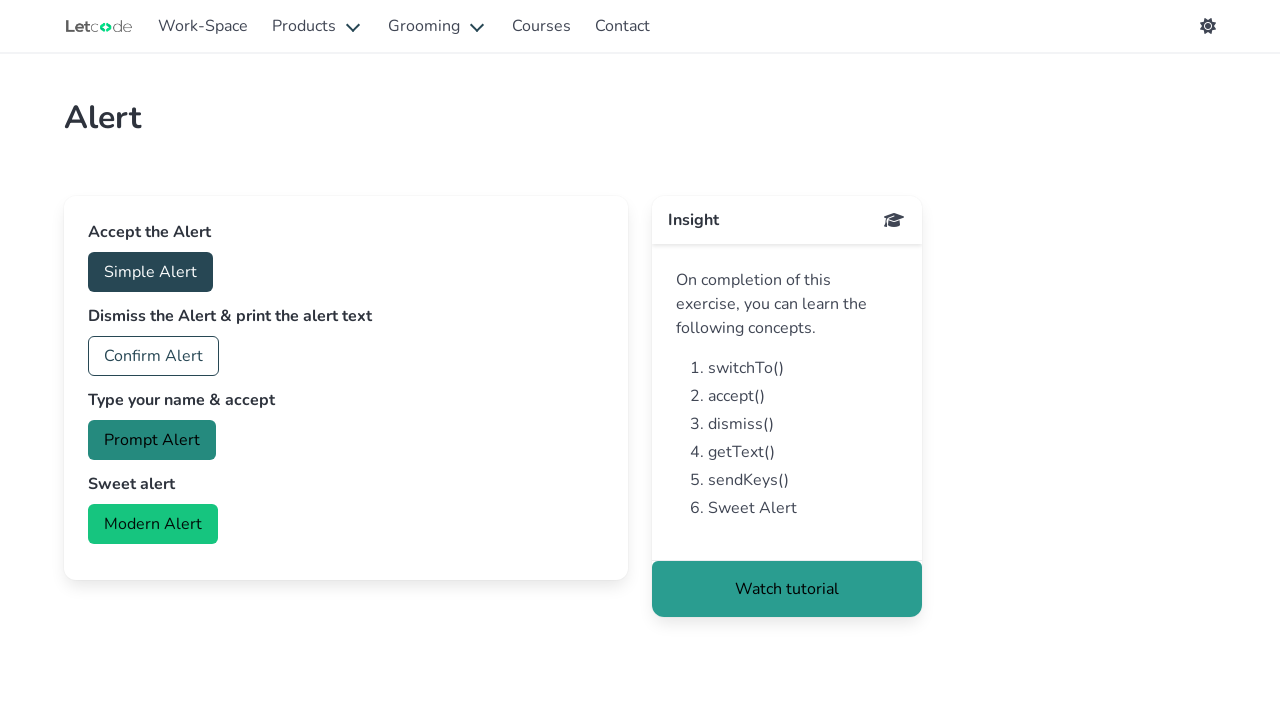

Clicked Modern Alert button at (153, 524) on #modern
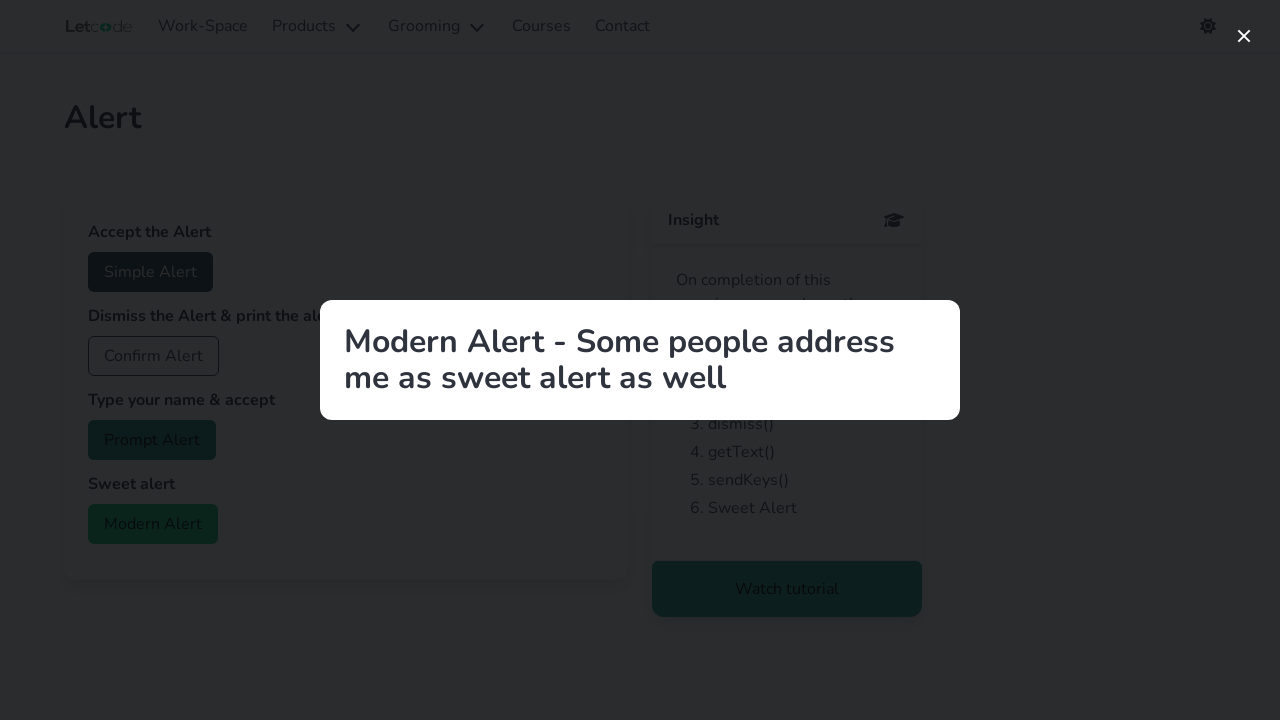

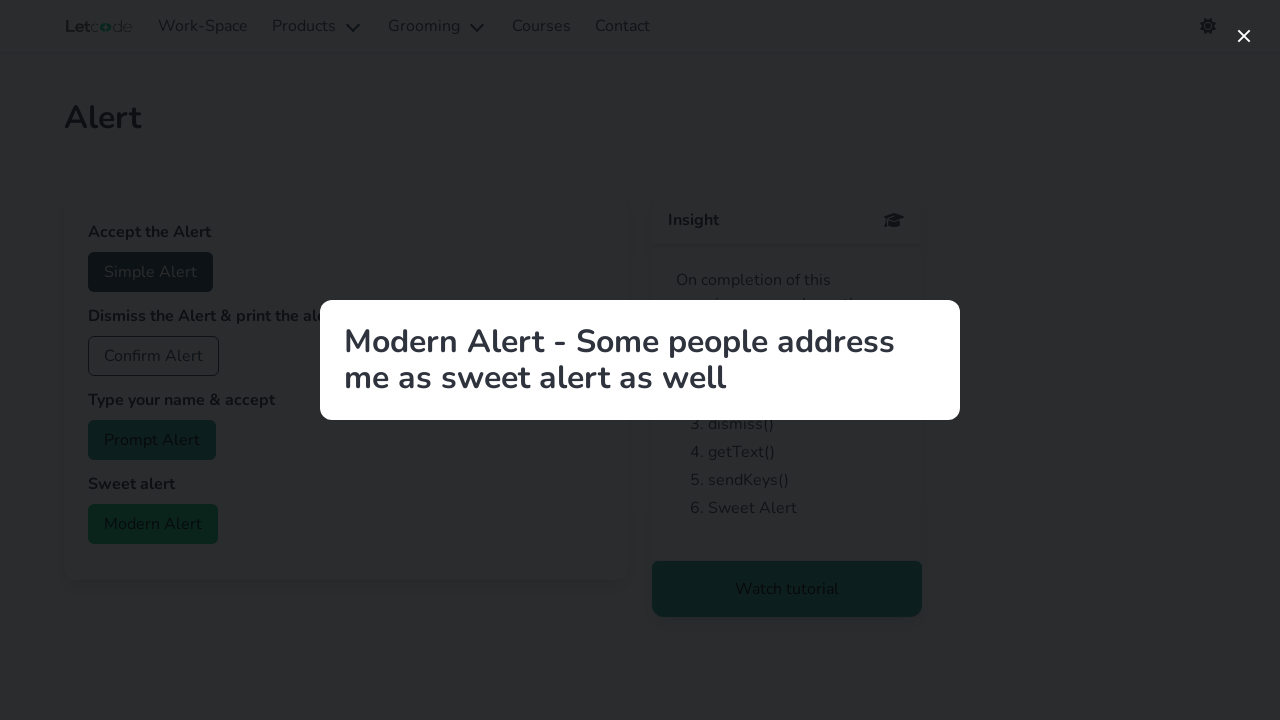